Tests Add/Remove Elements functionality by adding 5 elements and then removing 3 of them by clicking Delete buttons.

Starting URL: https://the-internet.herokuapp.com/

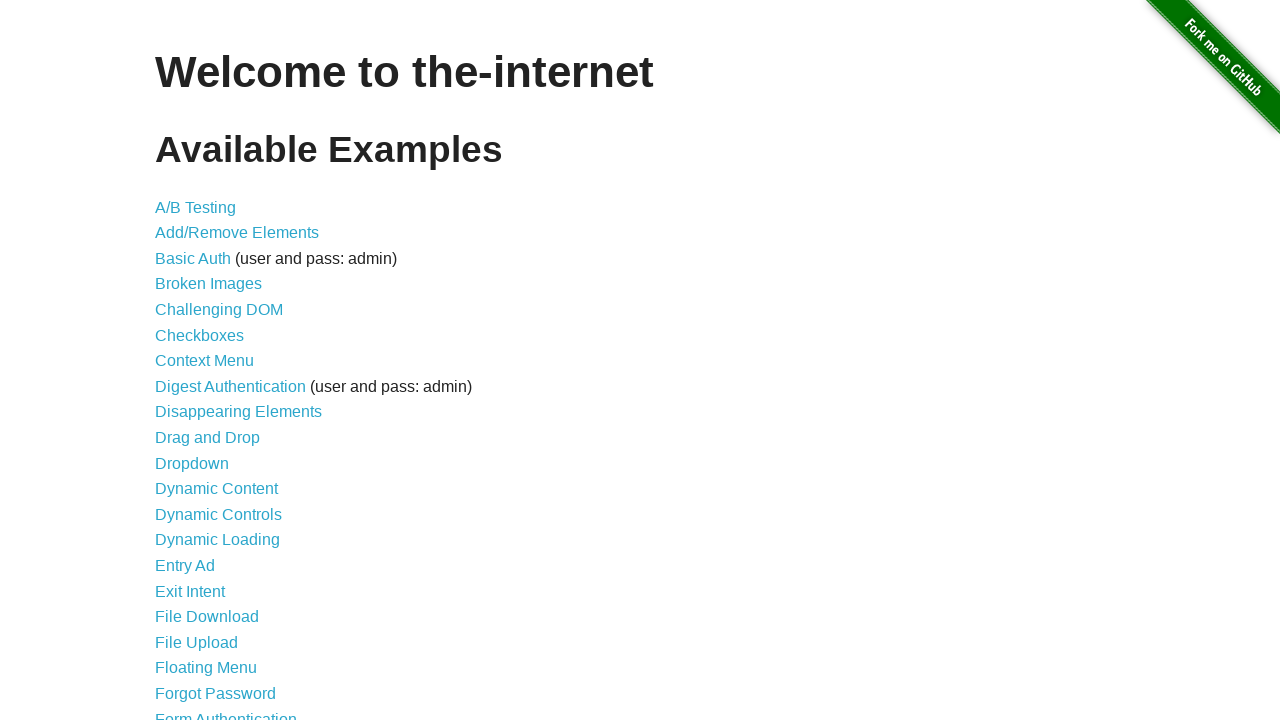

Clicked on Add/Remove Elements link at (237, 233) on xpath=//a[@href='/add_remove_elements/']
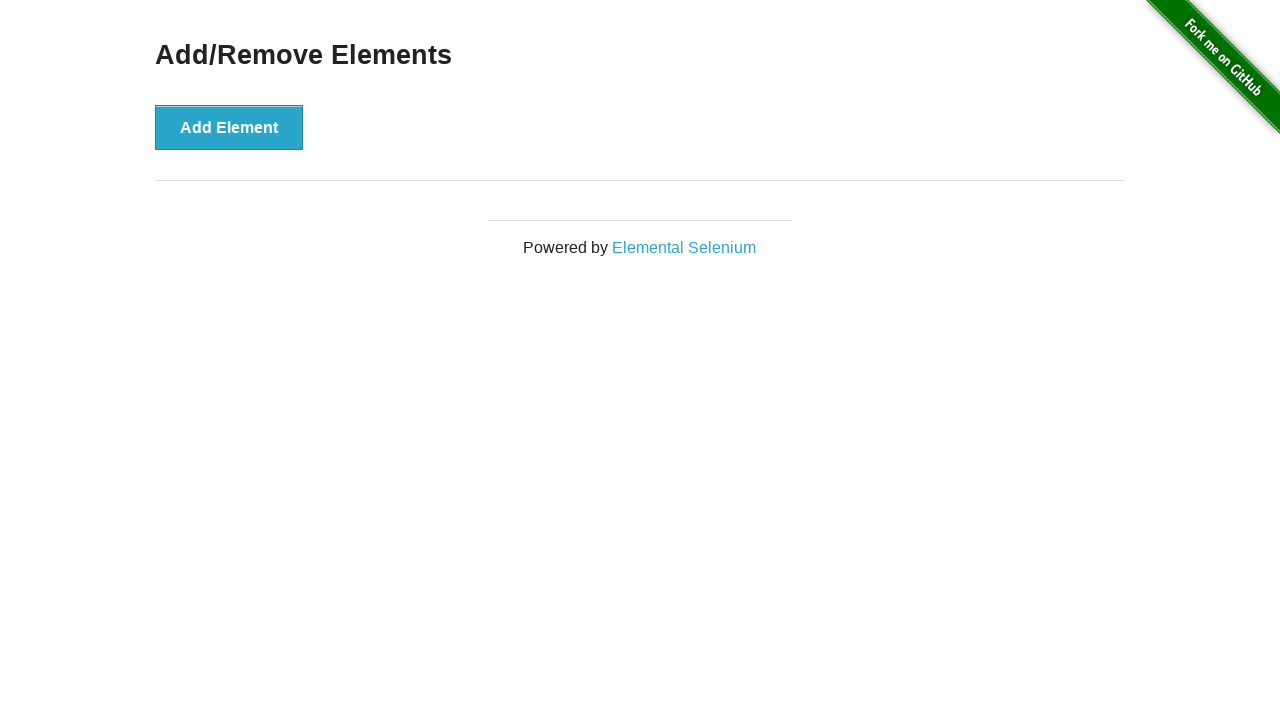

Add/Remove Elements page loaded and URL verified
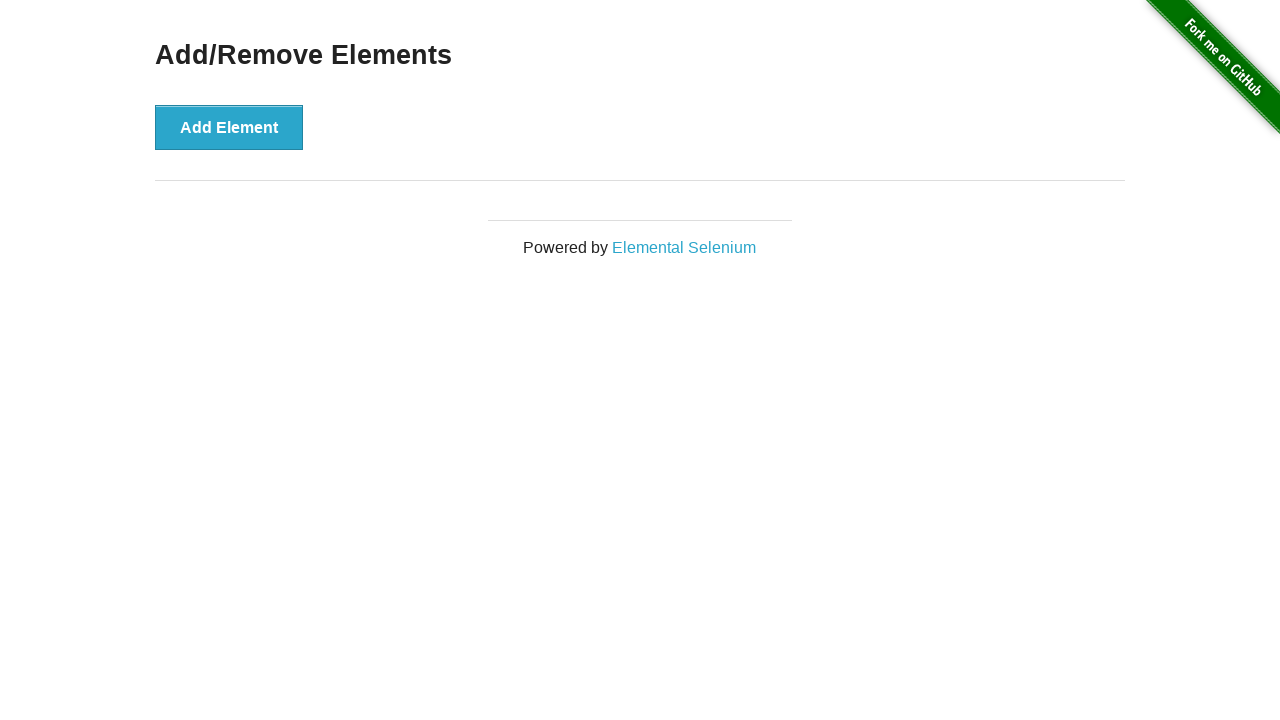

Clicked Add Element button (iteration 1/5) at (229, 127) on xpath=//button[@onclick='addElement()']
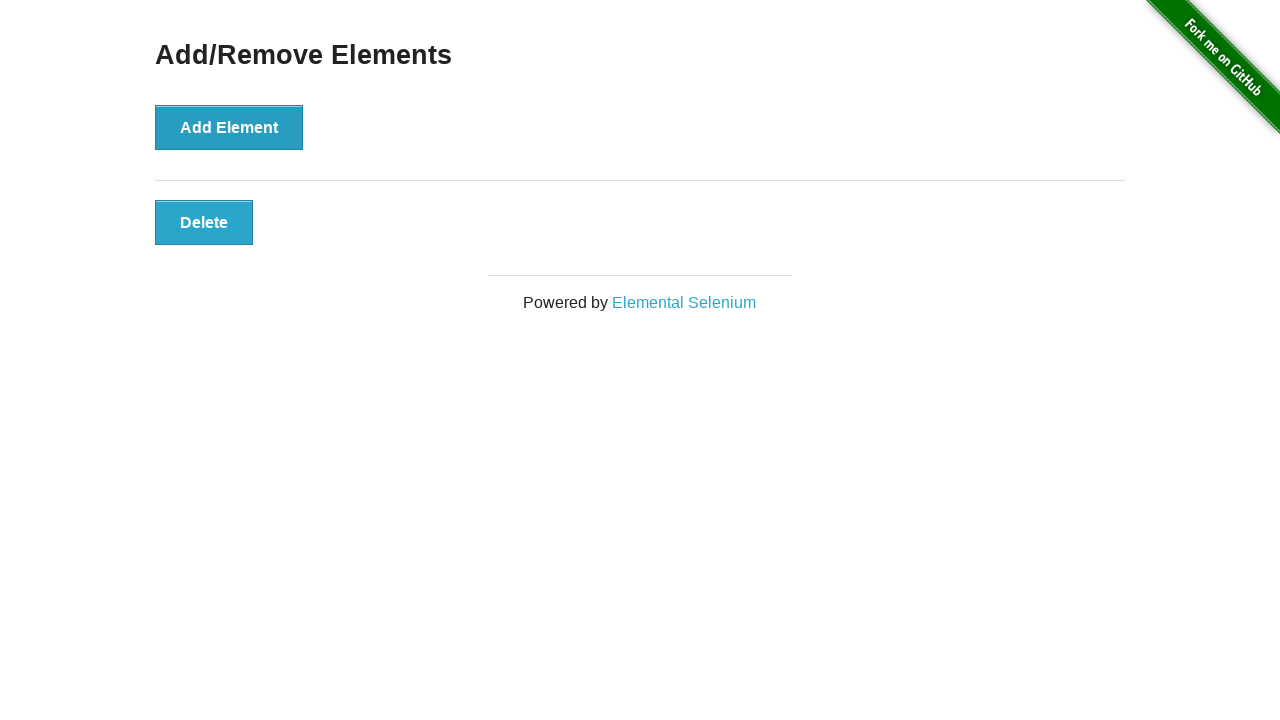

Clicked Add Element button (iteration 2/5) at (229, 127) on xpath=//button[@onclick='addElement()']
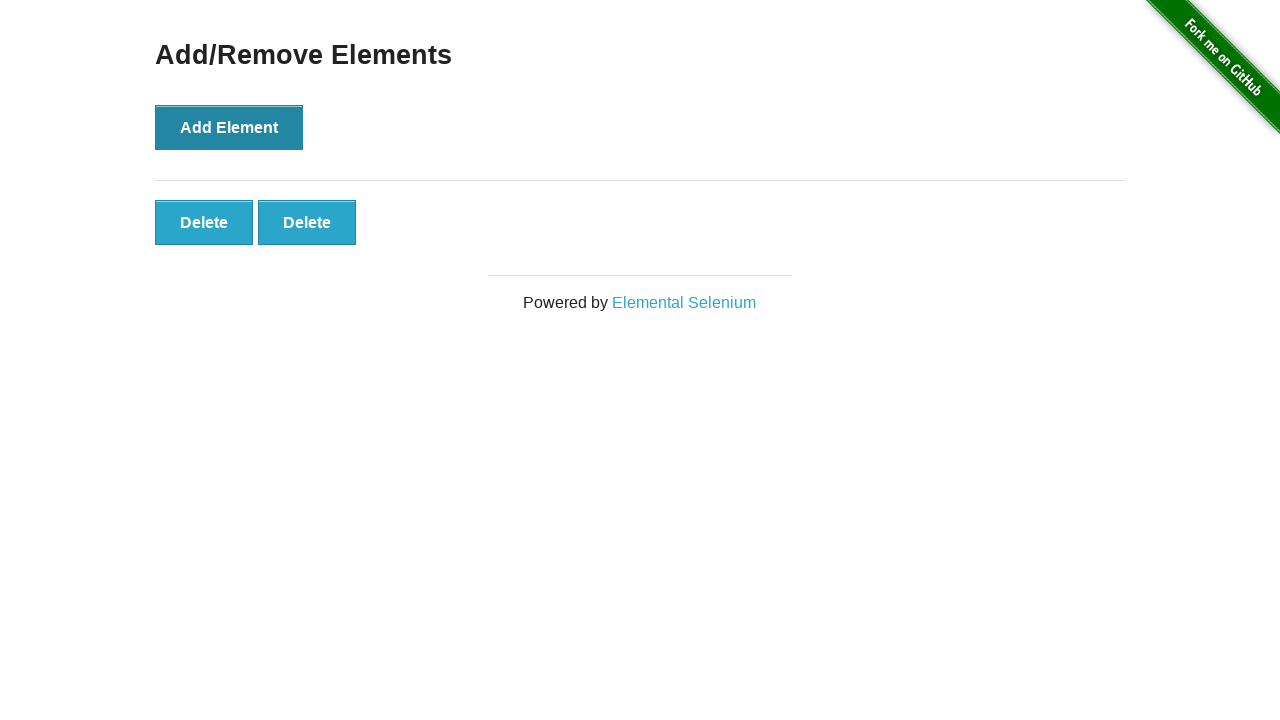

Clicked Add Element button (iteration 3/5) at (229, 127) on xpath=//button[@onclick='addElement()']
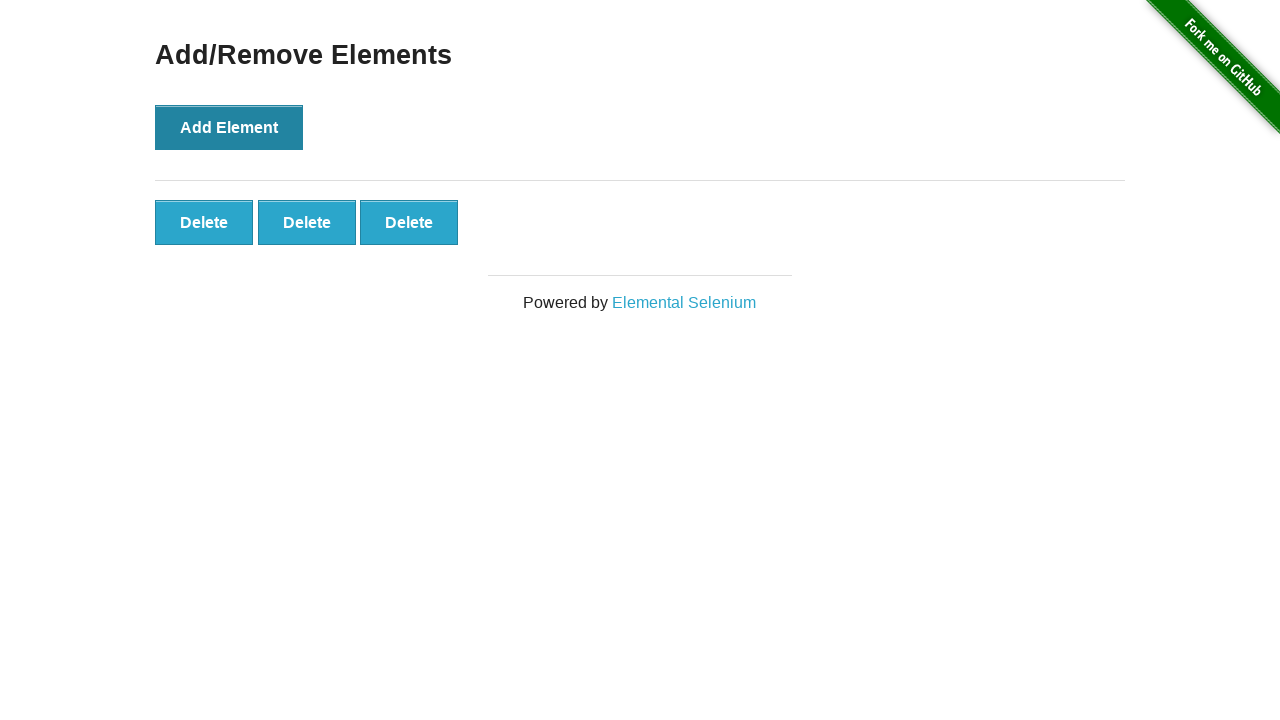

Clicked Add Element button (iteration 4/5) at (229, 127) on xpath=//button[@onclick='addElement()']
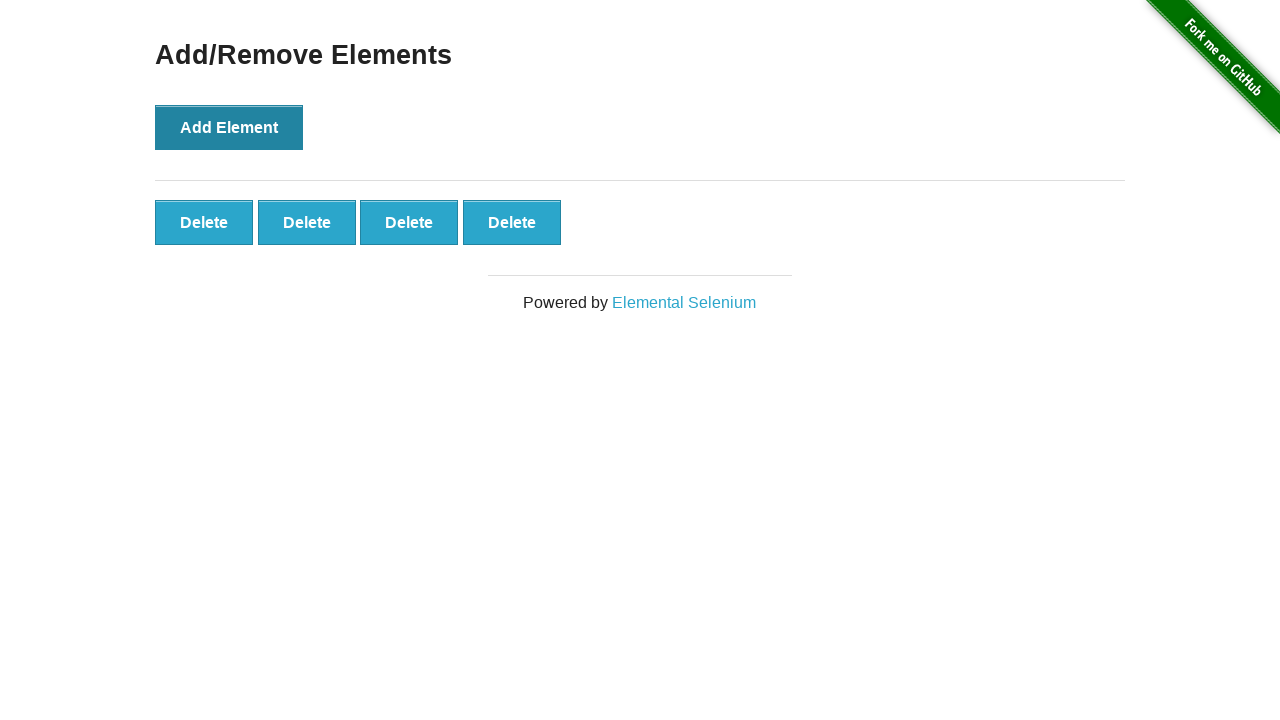

Clicked Add Element button (iteration 5/5) at (229, 127) on xpath=//button[@onclick='addElement()']
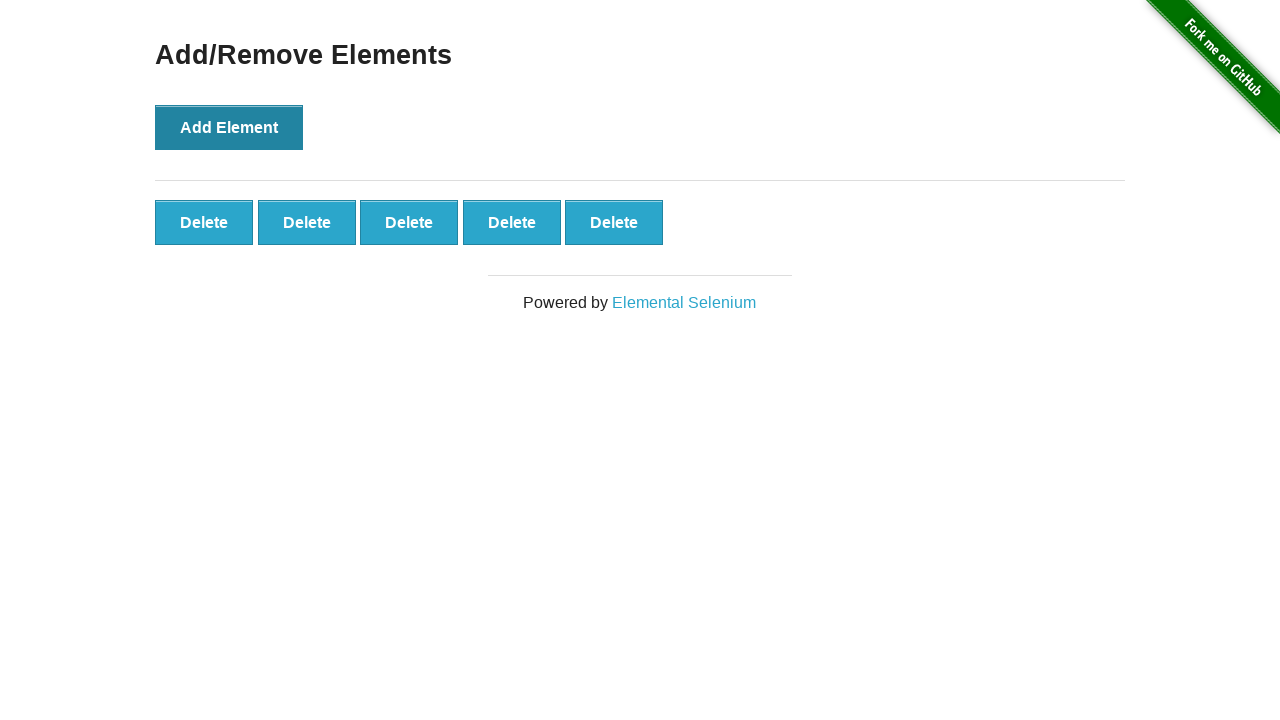

Clicked Delete button for 5th element at (614, 222) on xpath=//div[@id='elements']/button[5]
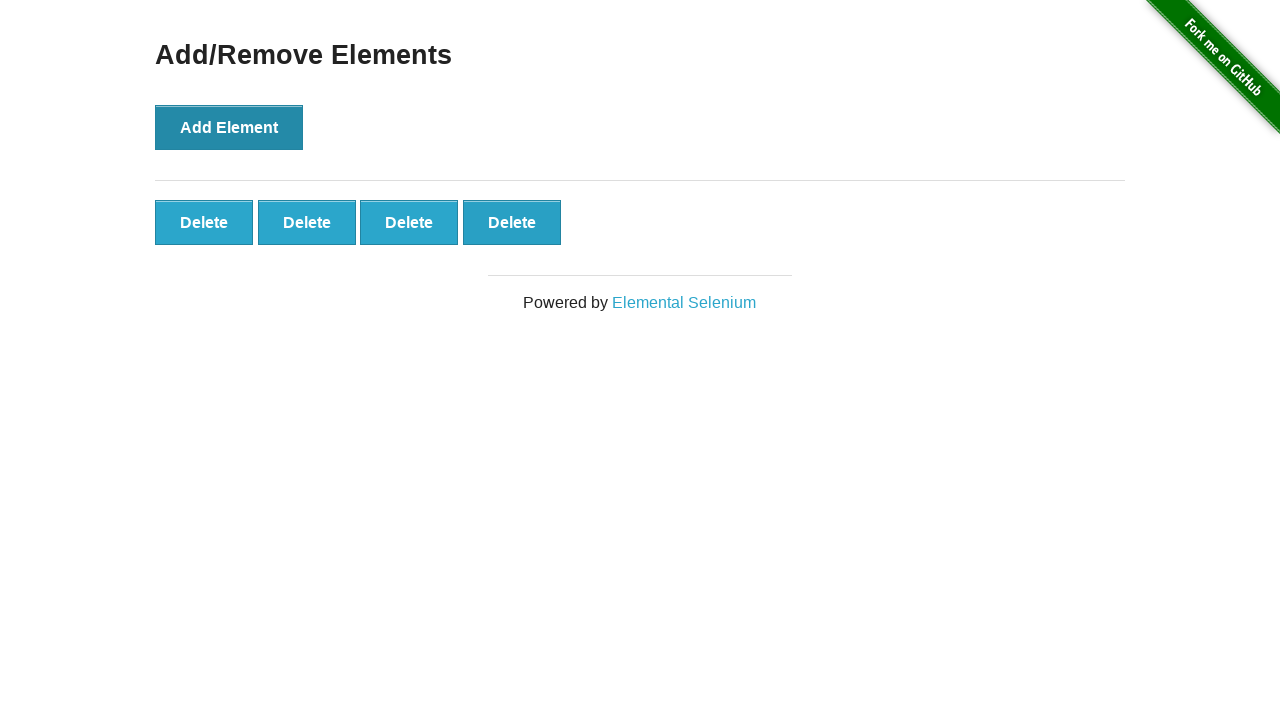

Clicked Delete button for 3rd element at (409, 222) on xpath=//div[@id='elements']/button[3]
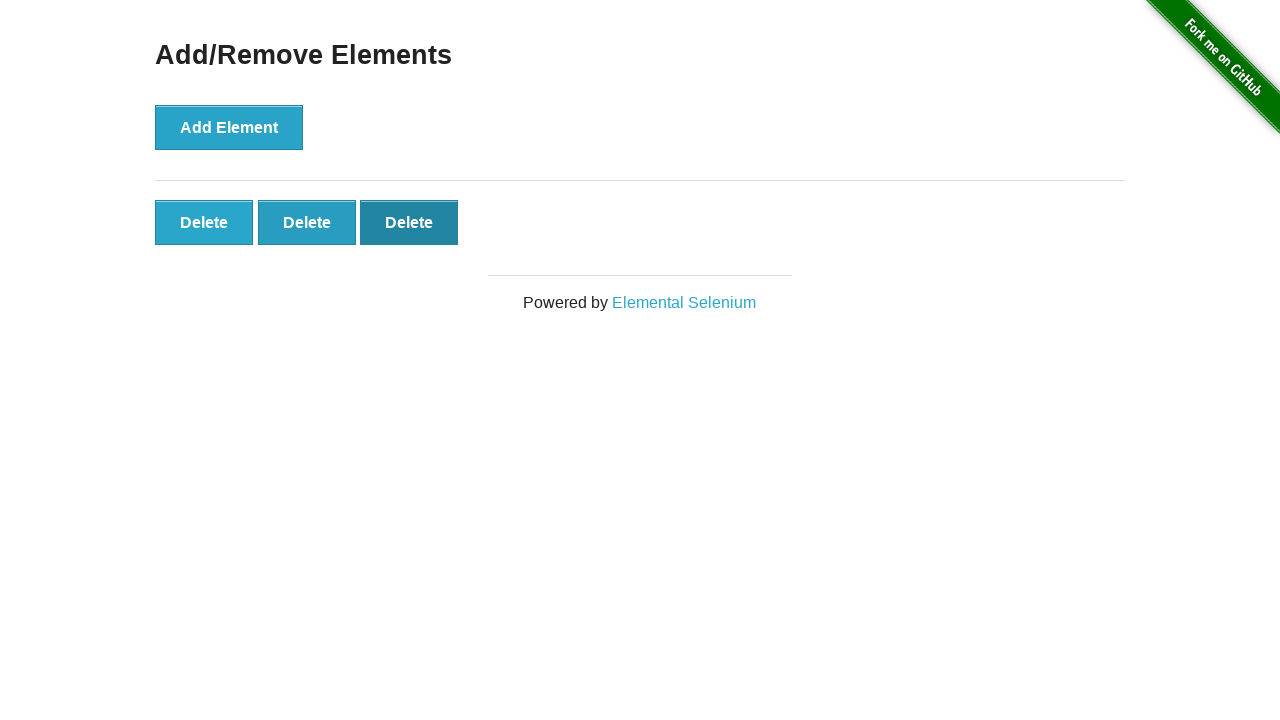

Clicked Delete button for 1st element at (204, 222) on xpath=//div[@id='elements']/button[1]
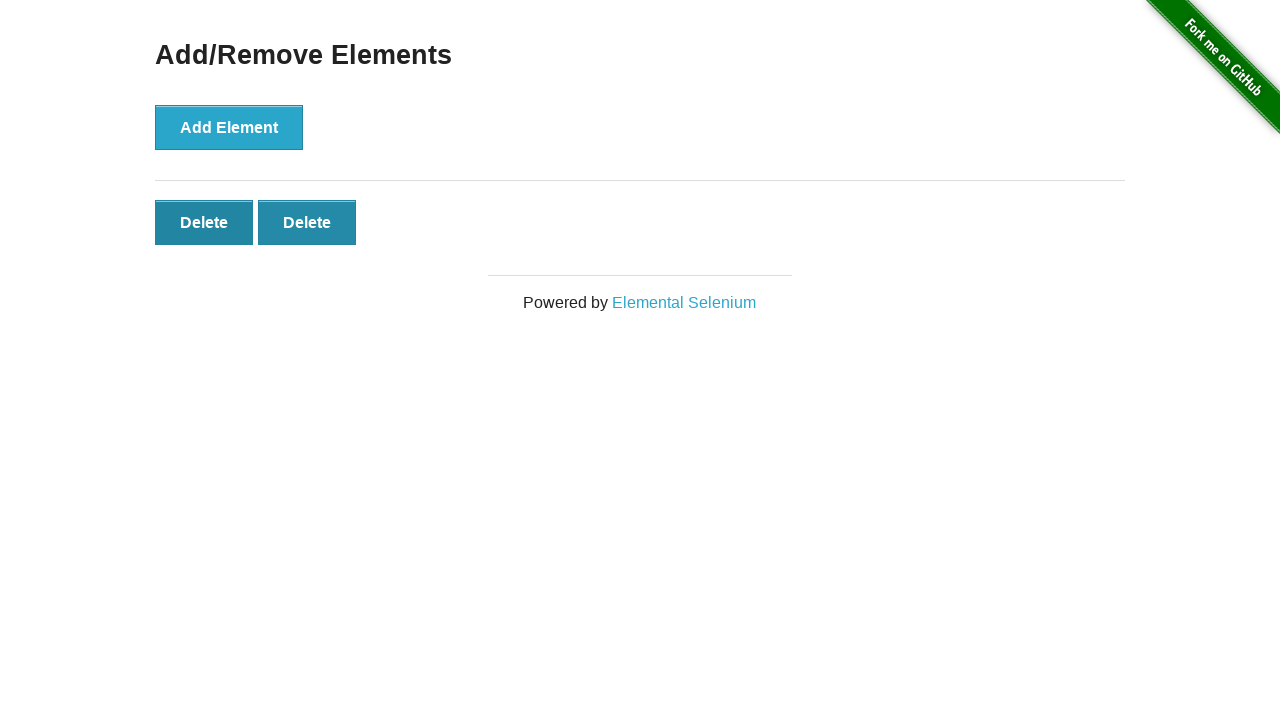

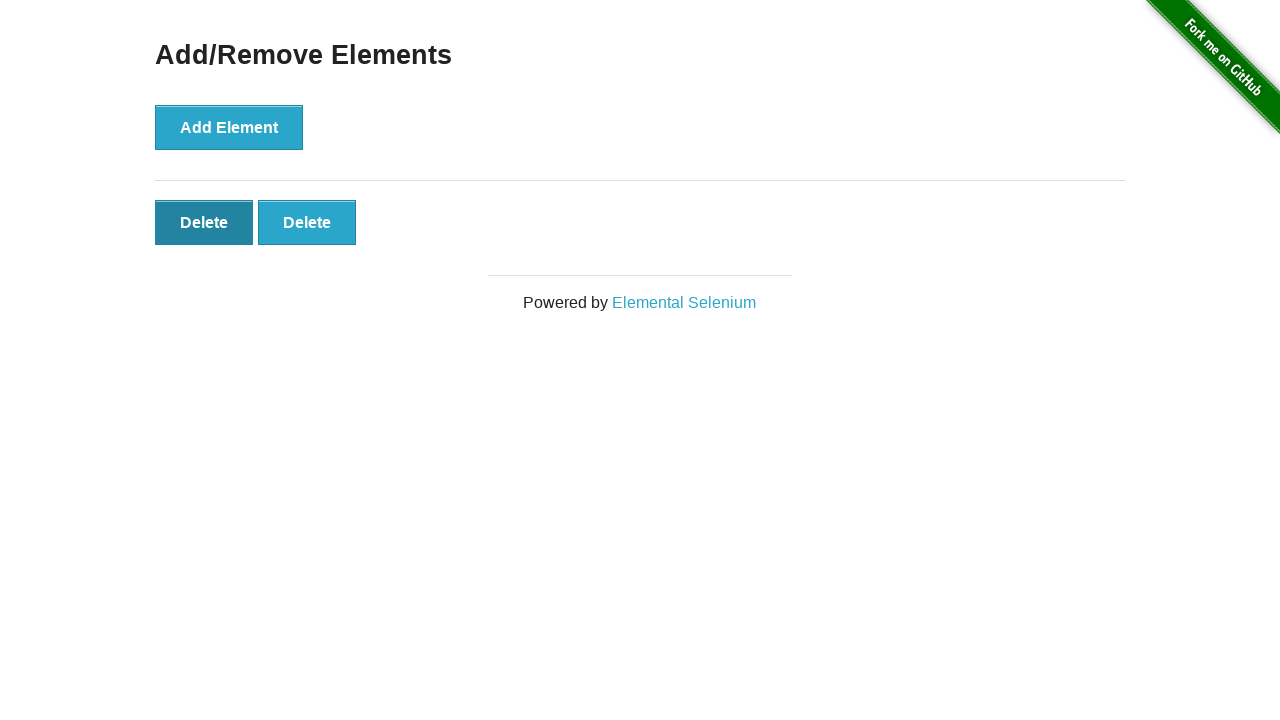